Tests the search functionality by clicking the search icon and entering a search query

Starting URL: https://ir.logitech.com/investor-resources/contact/default.aspx

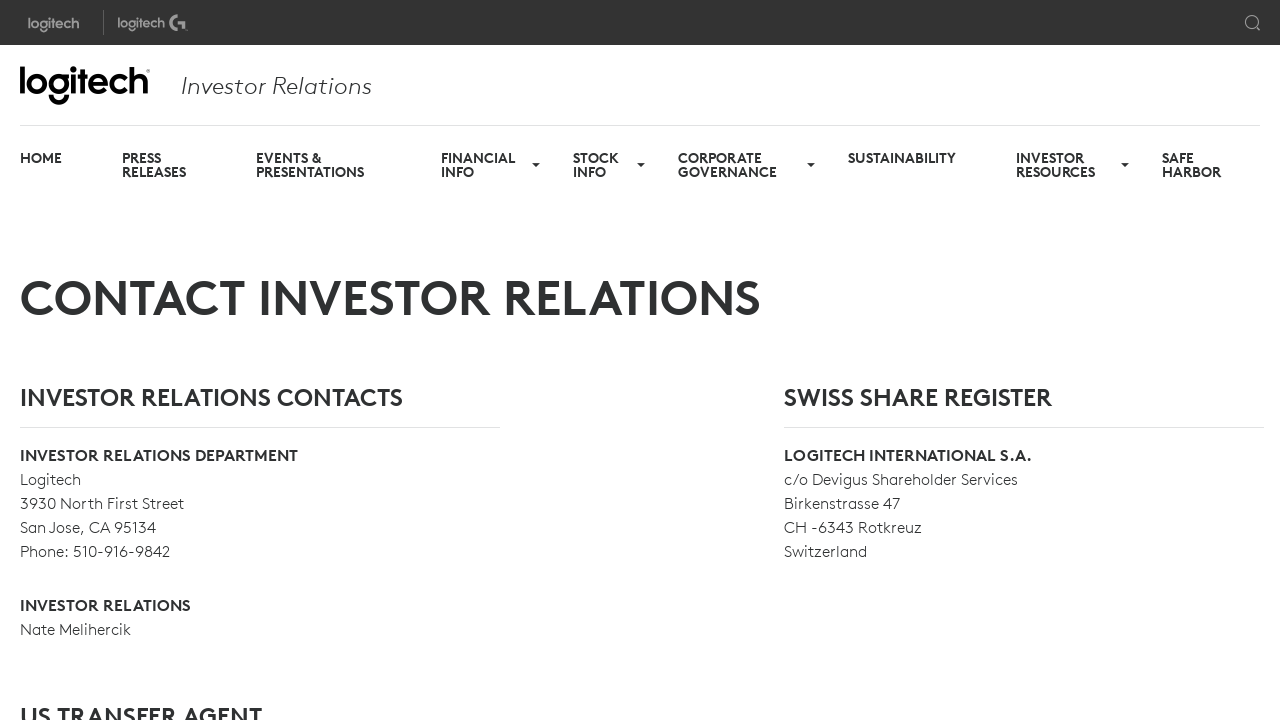

Clicked search icon to open search functionality at (1252, 22) on .module_title
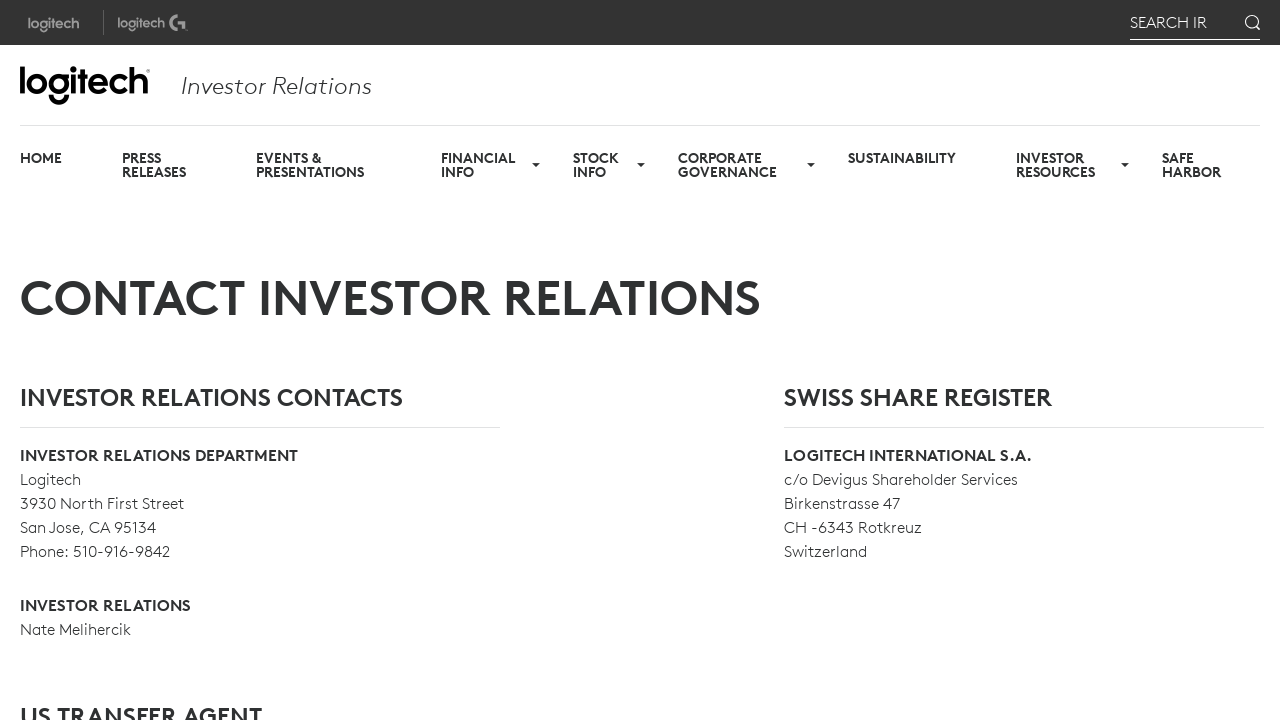

Entered search query 'One more class and we're good to go!' into search input on #_ctrl0_ctl21_txtSearchInput
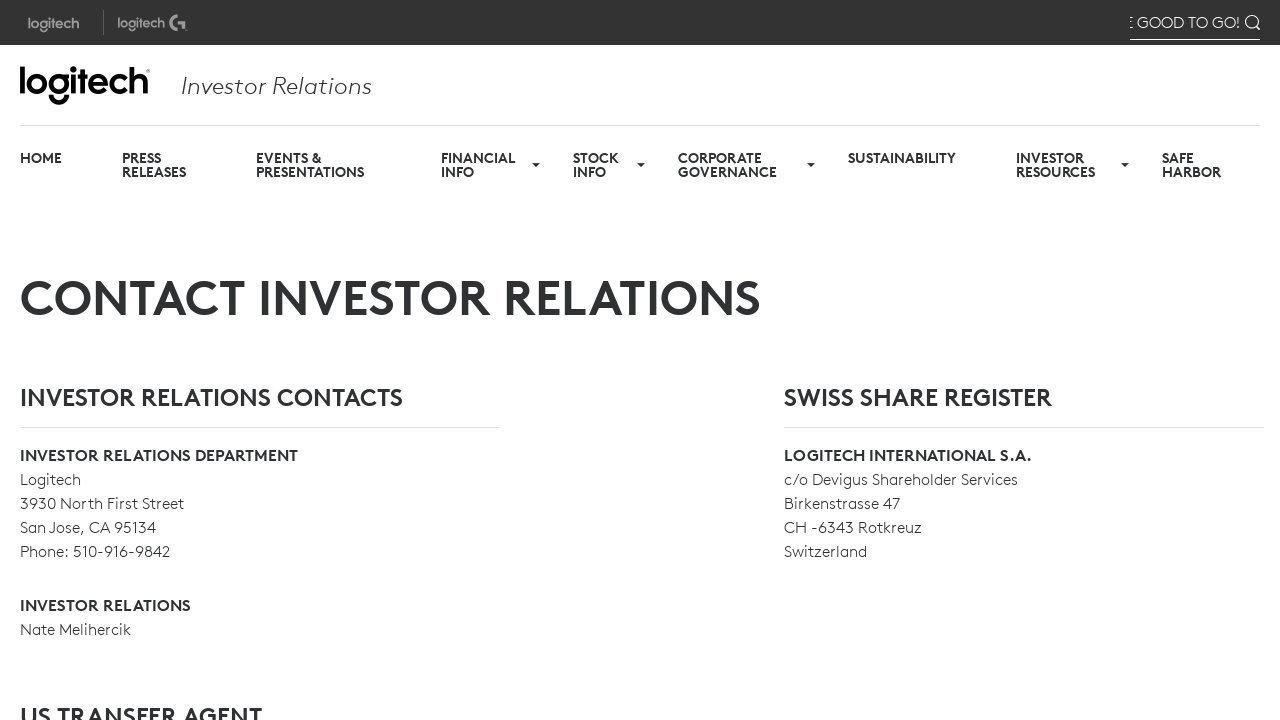

Pressed Enter to submit search query on #_ctrl0_ctl21_txtSearchInput
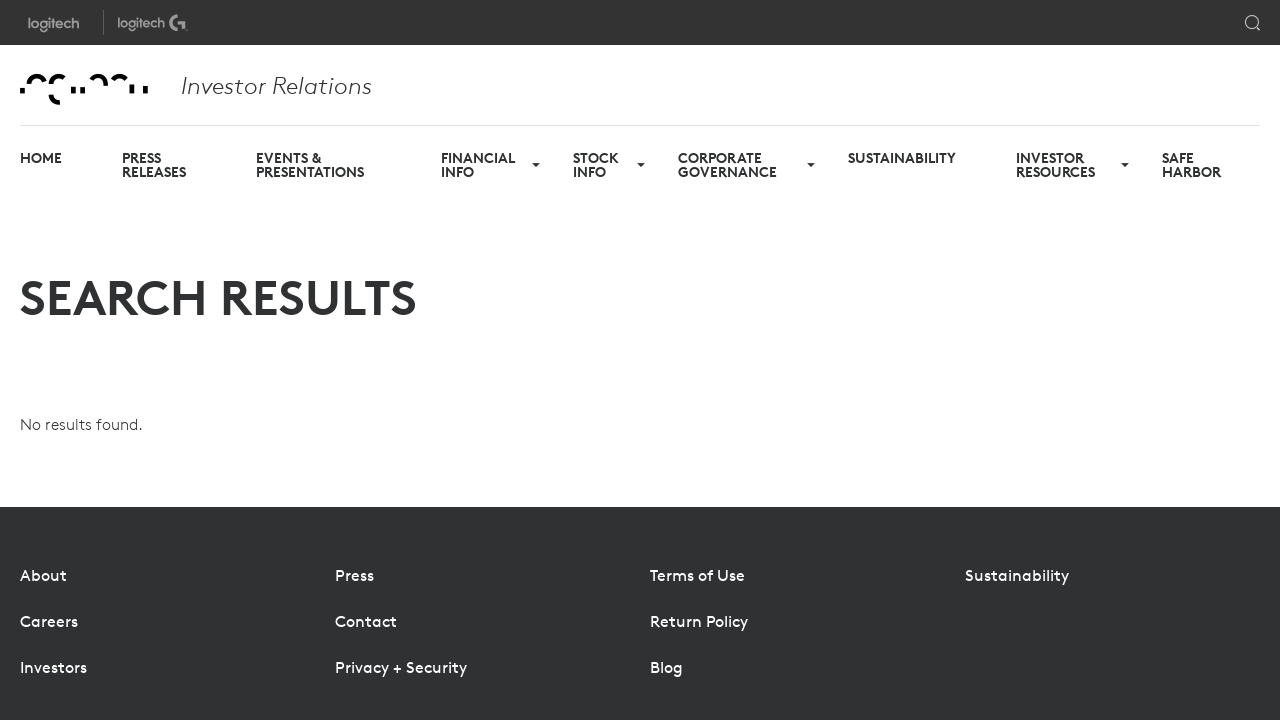

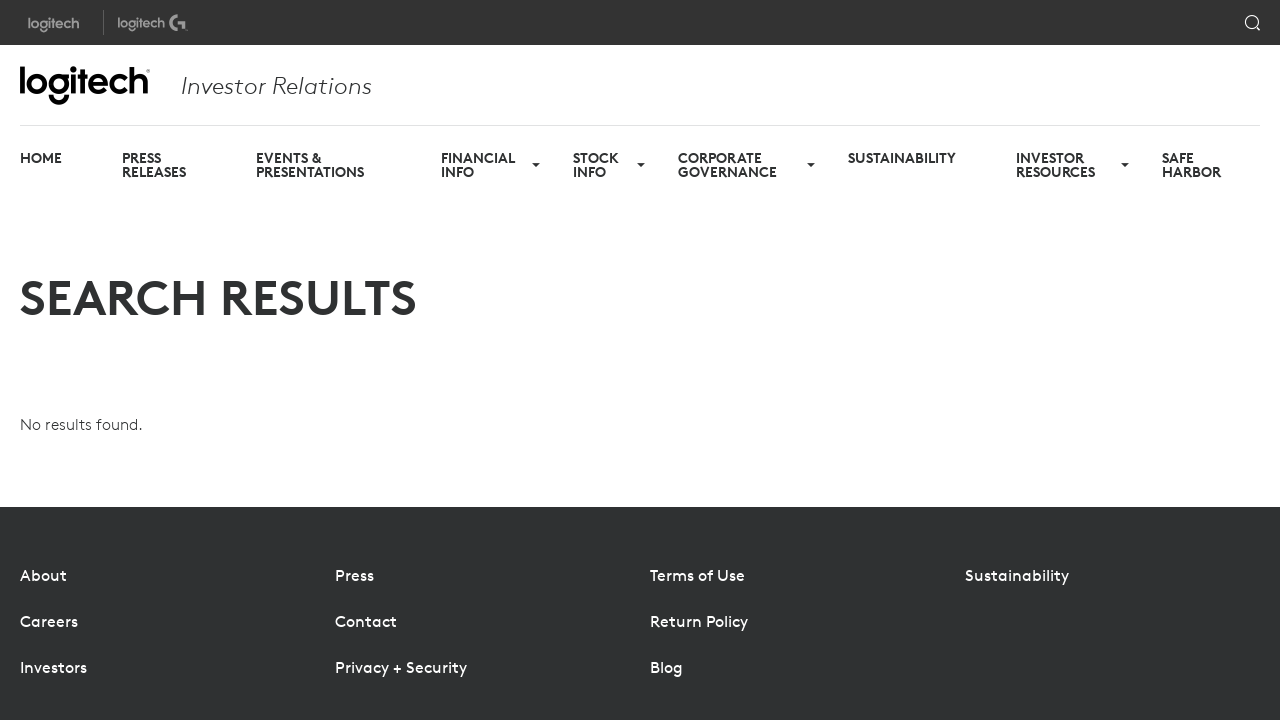